Navigates to Ashurst website and clicks on the first anchor link found on the page.

Starting URL: https://www.ashurst.com/

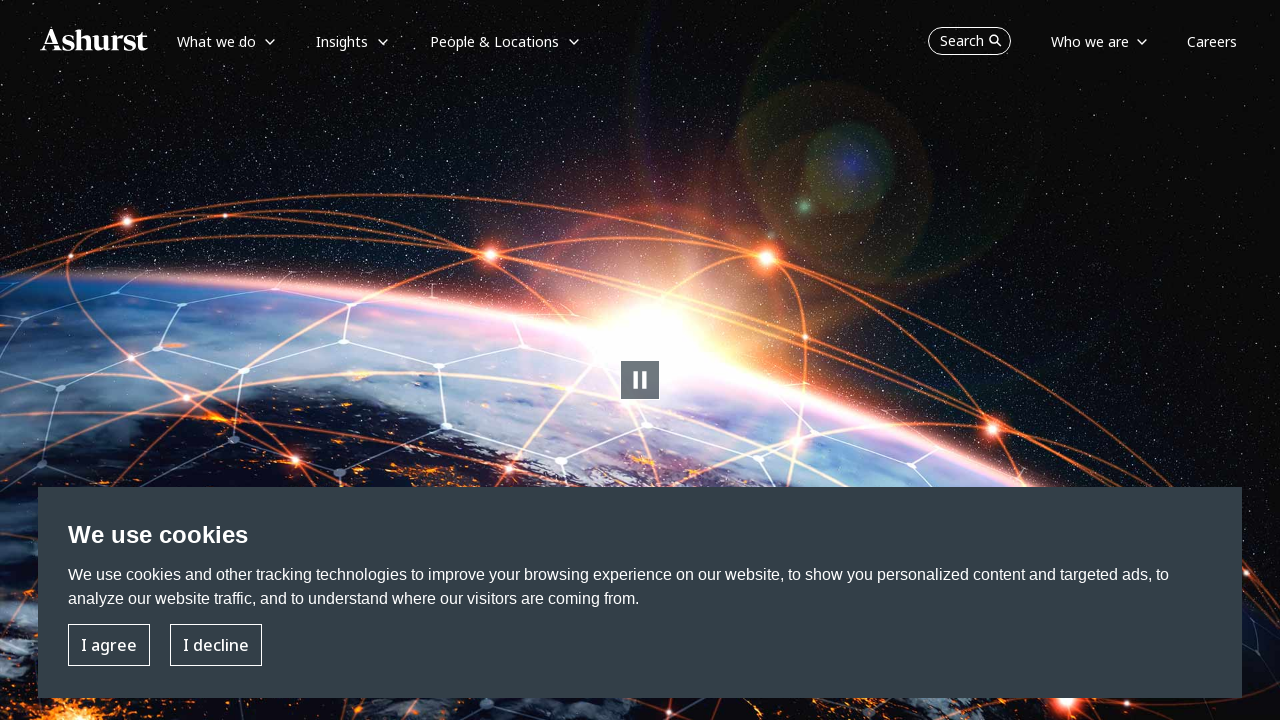

Navigated to Ashurst website
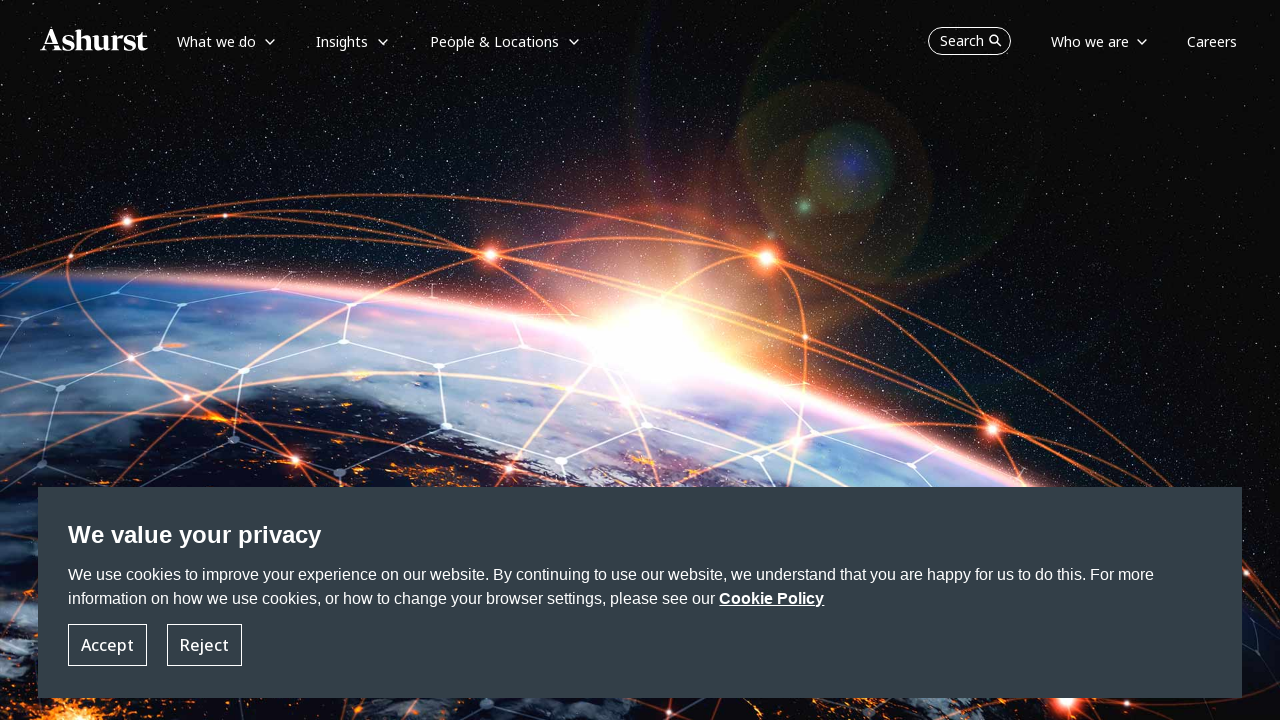

Clicked on the first anchor link found on the page at (772, 599) on a
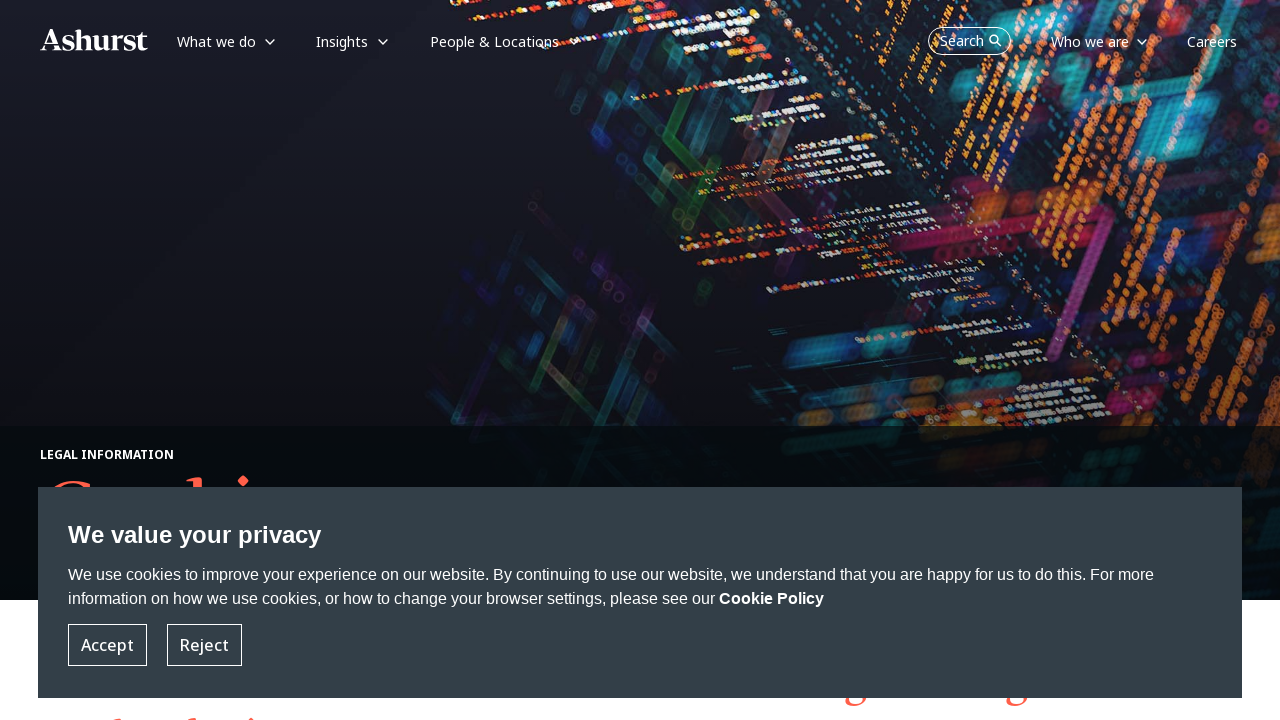

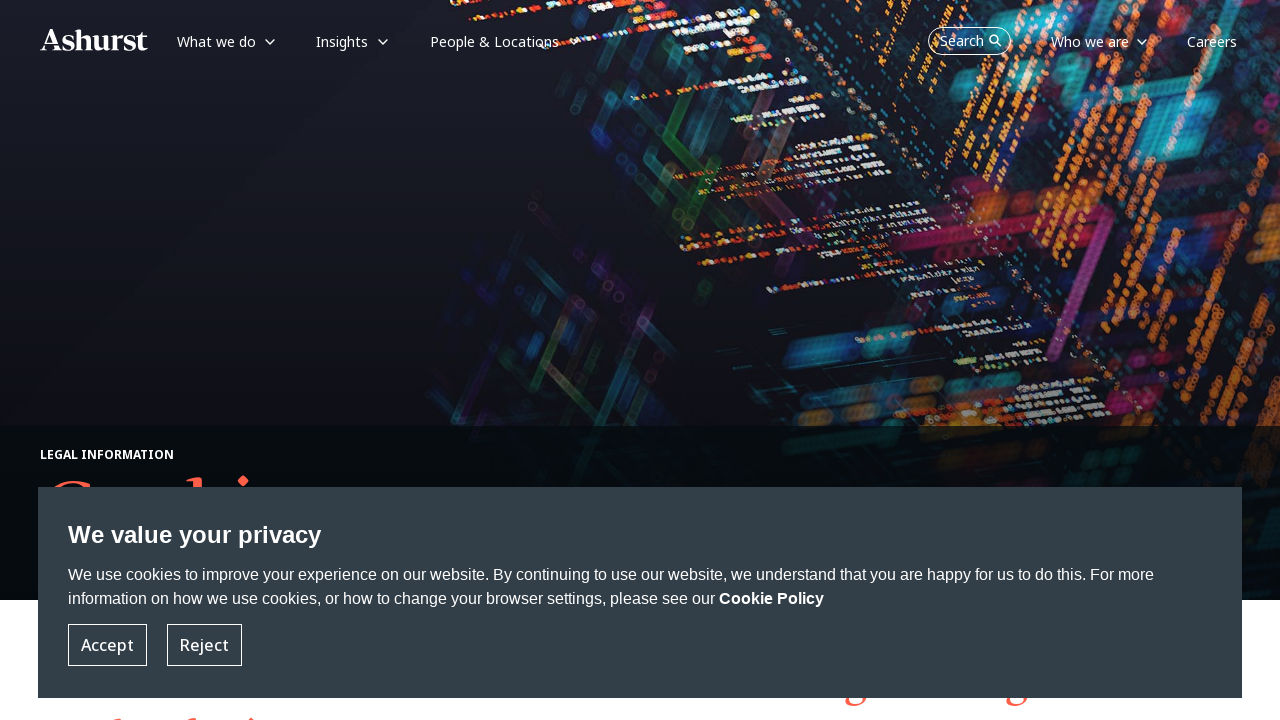